Verifies the page title of the OrangeHRM demo site

Starting URL: https://opensource-demo.orangehrmlive.com

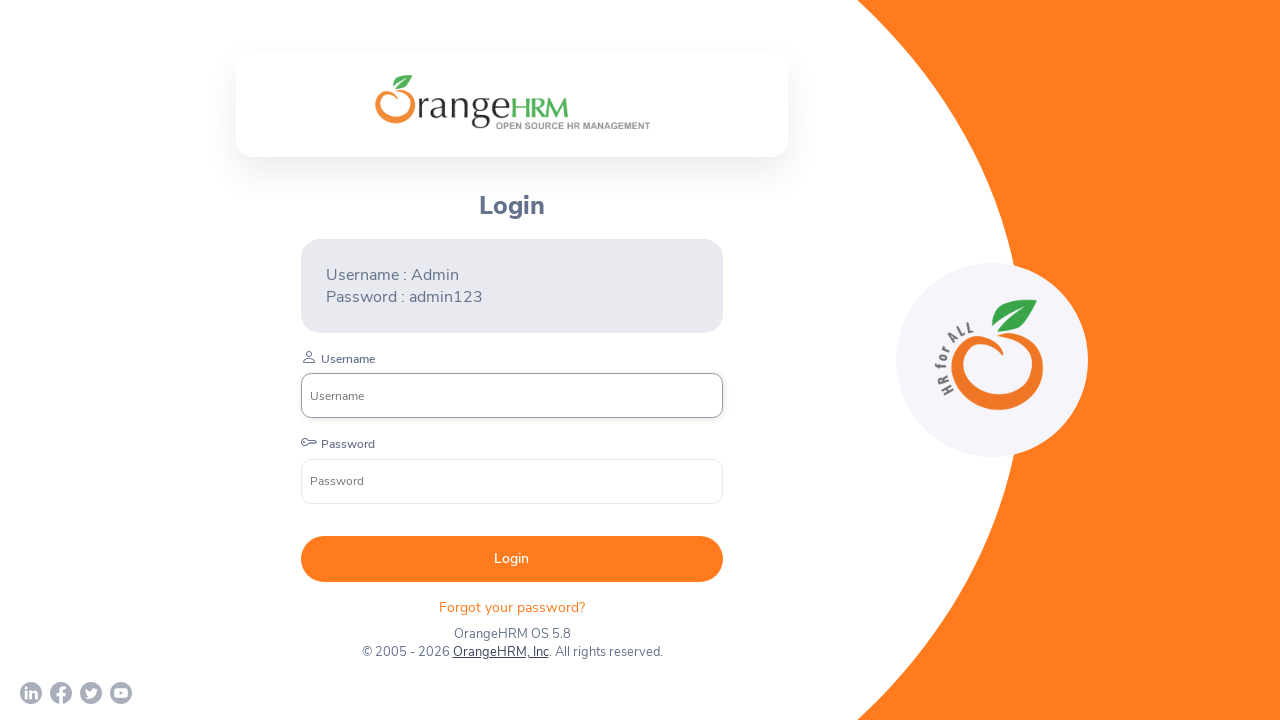

Retrieved page title from OrangeHRM demo site
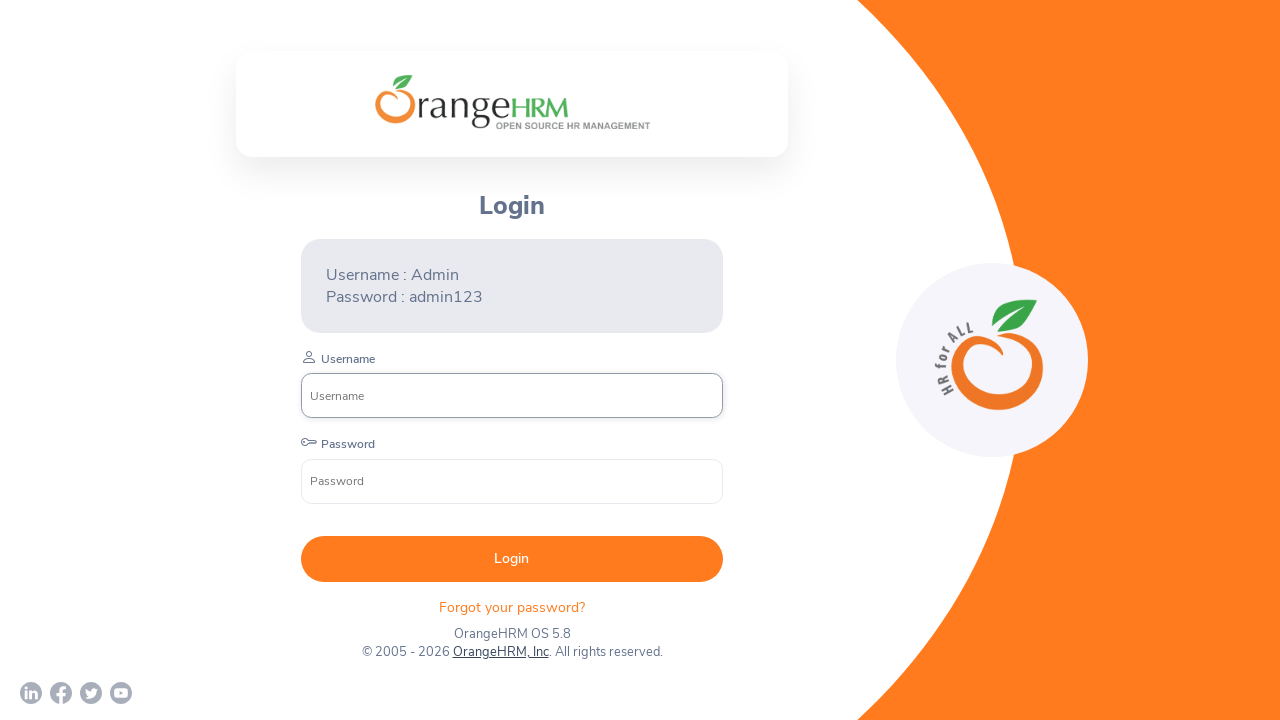

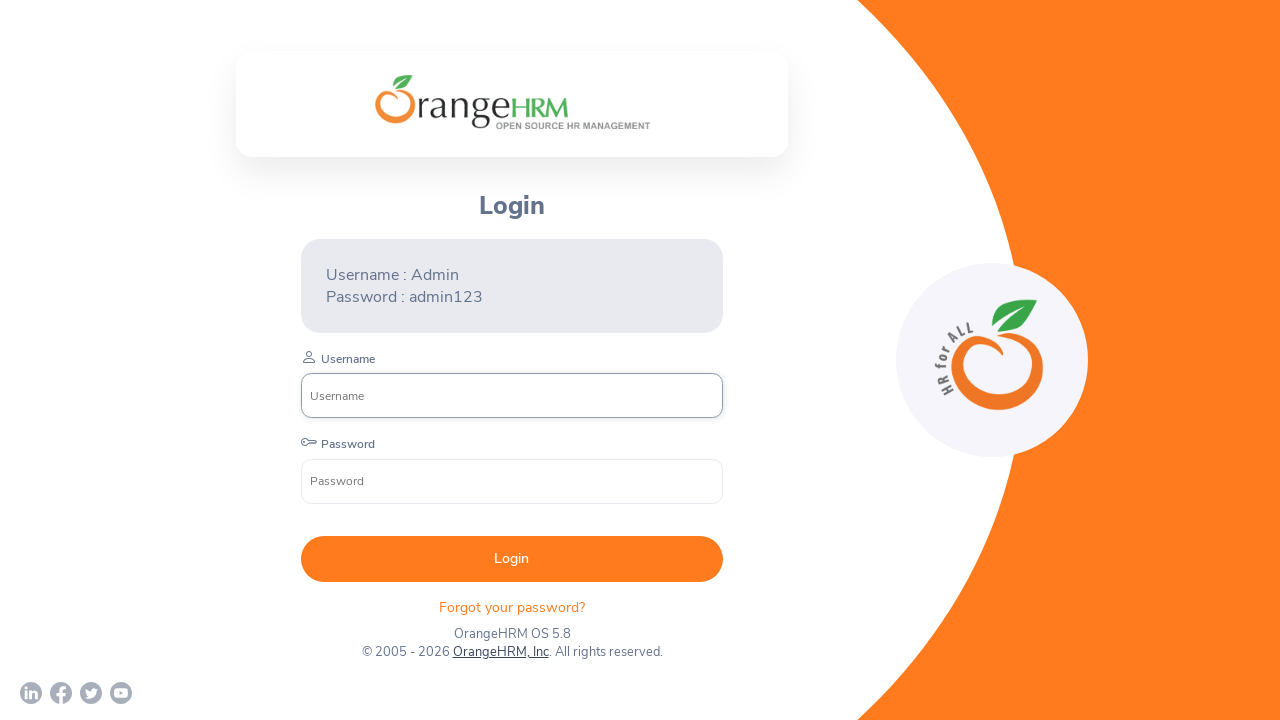